Uses CSS selector with tag and attribute to locate the search field and clear it

Starting URL: https://www.python.org

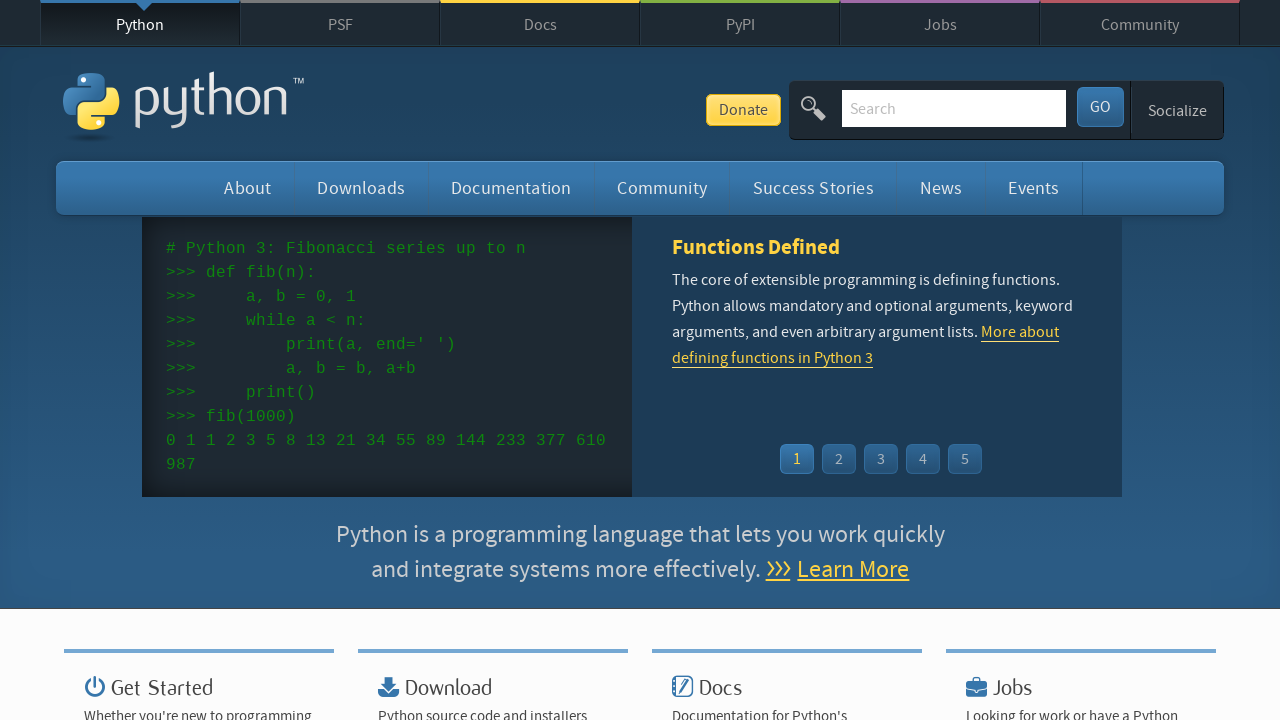

Cleared search field using CSS selector with tag and attribute on input[placeholder=Search]
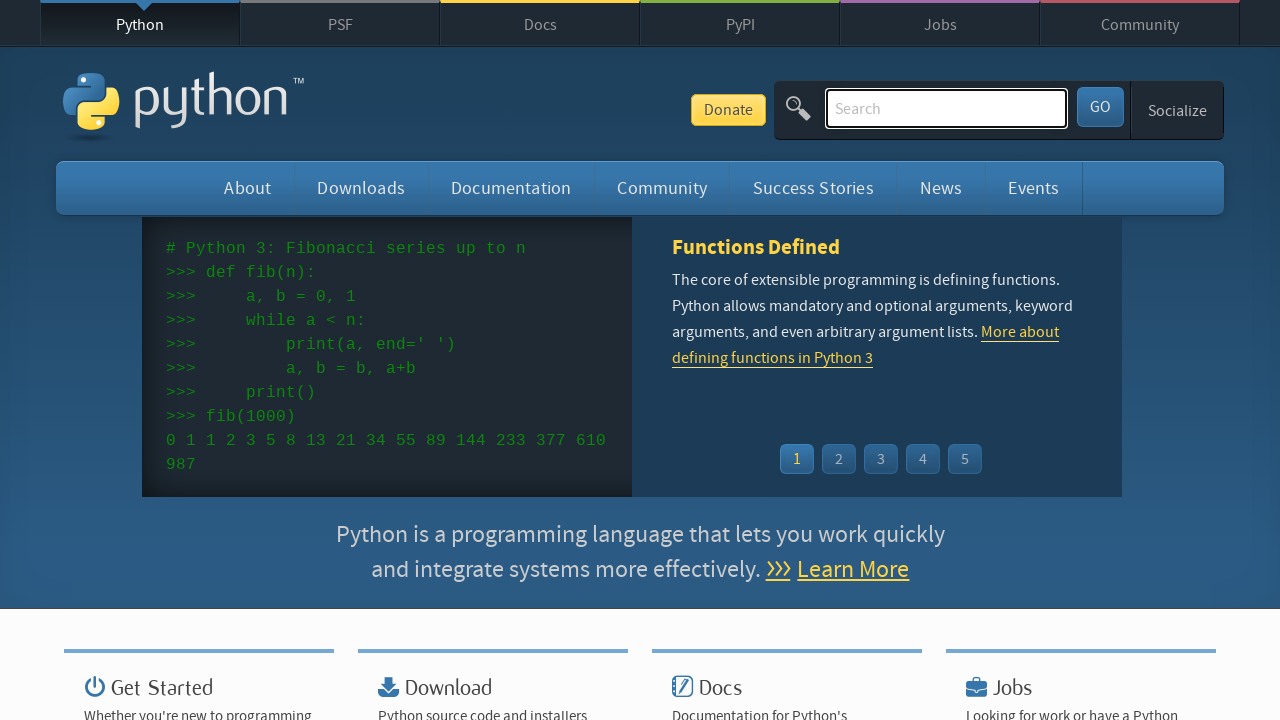

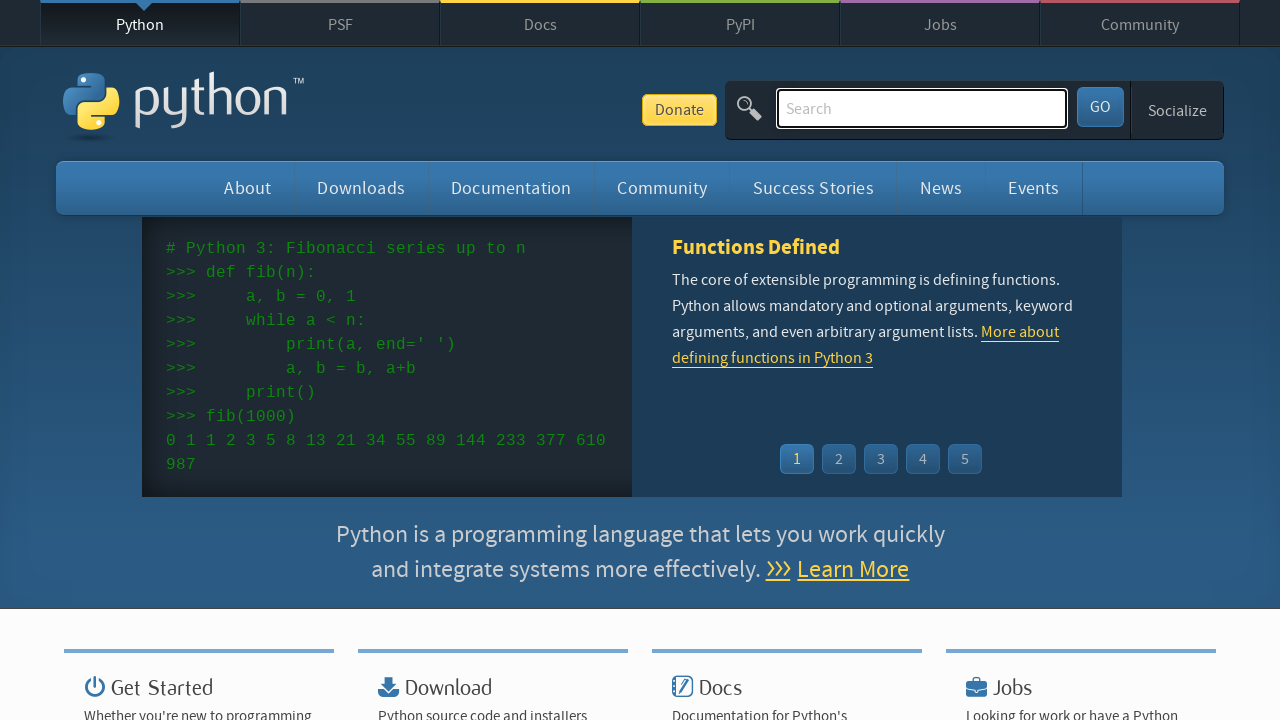